Opens the Apple UK homepage and verifies the page loads successfully

Starting URL: https://www.apple.com/uk/

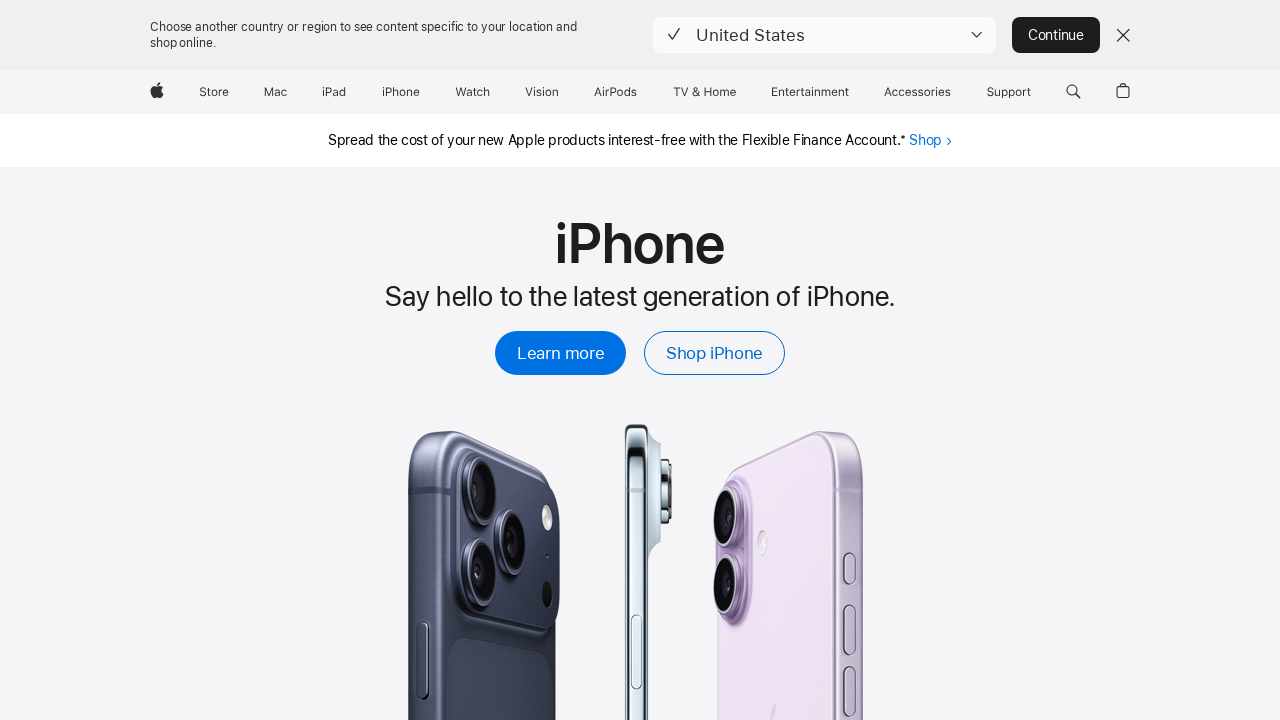

Navigated to Apple UK homepage
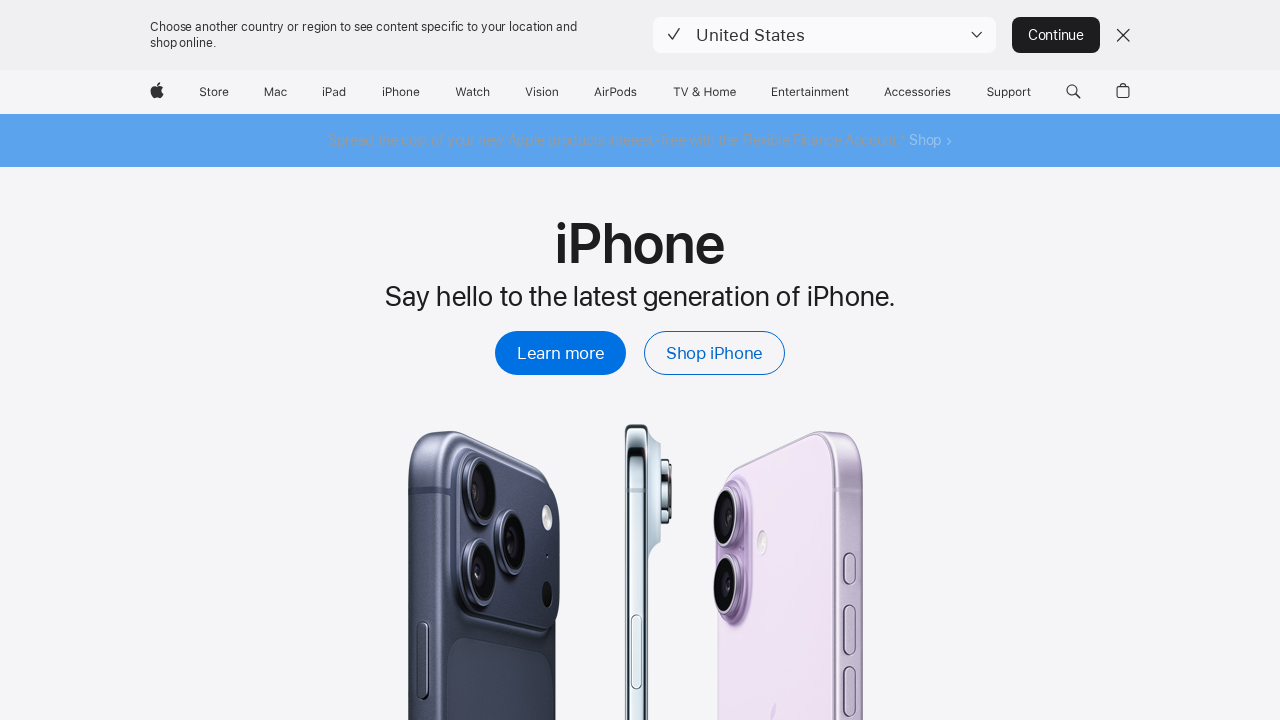

Page DOM content loaded successfully
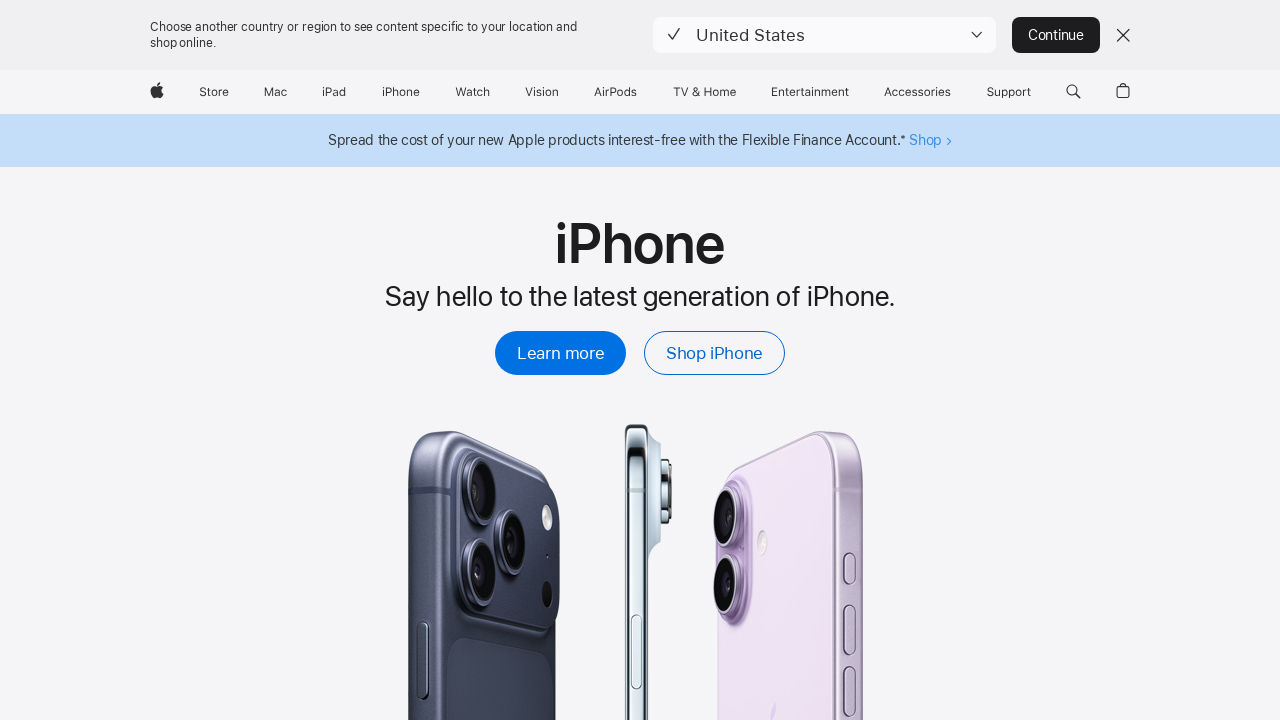

Verified page URL is Apple UK homepage
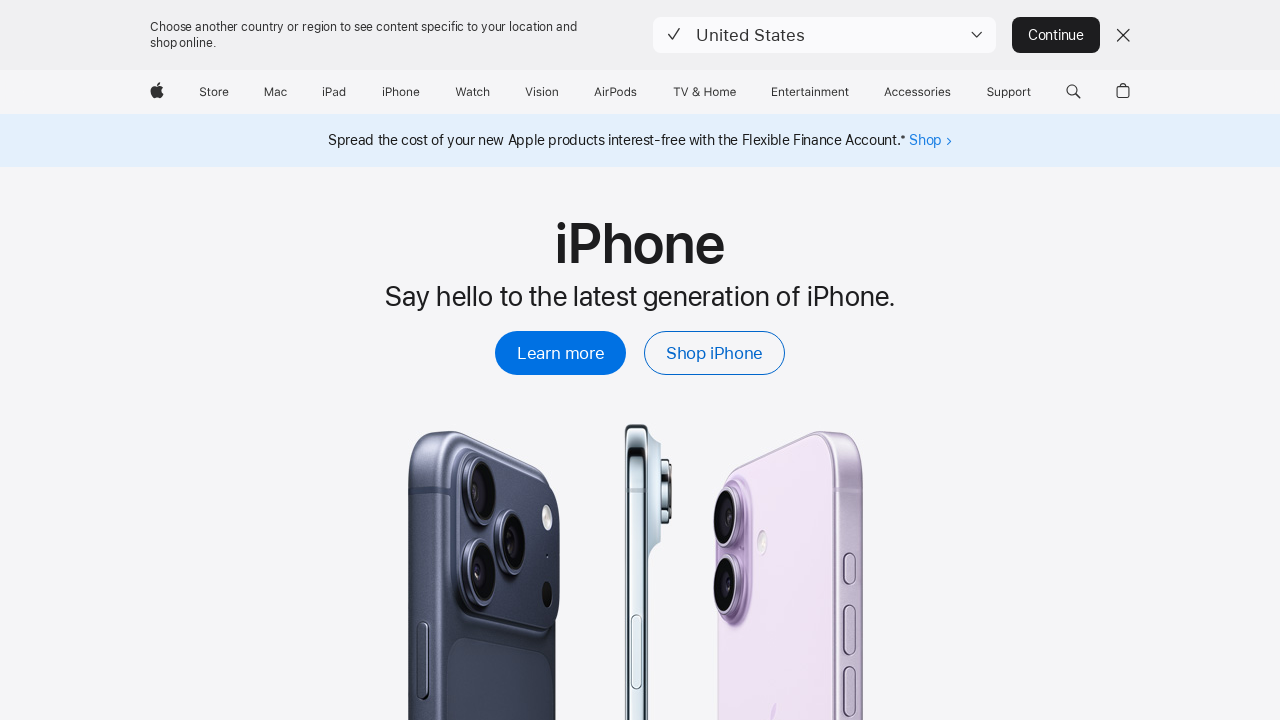

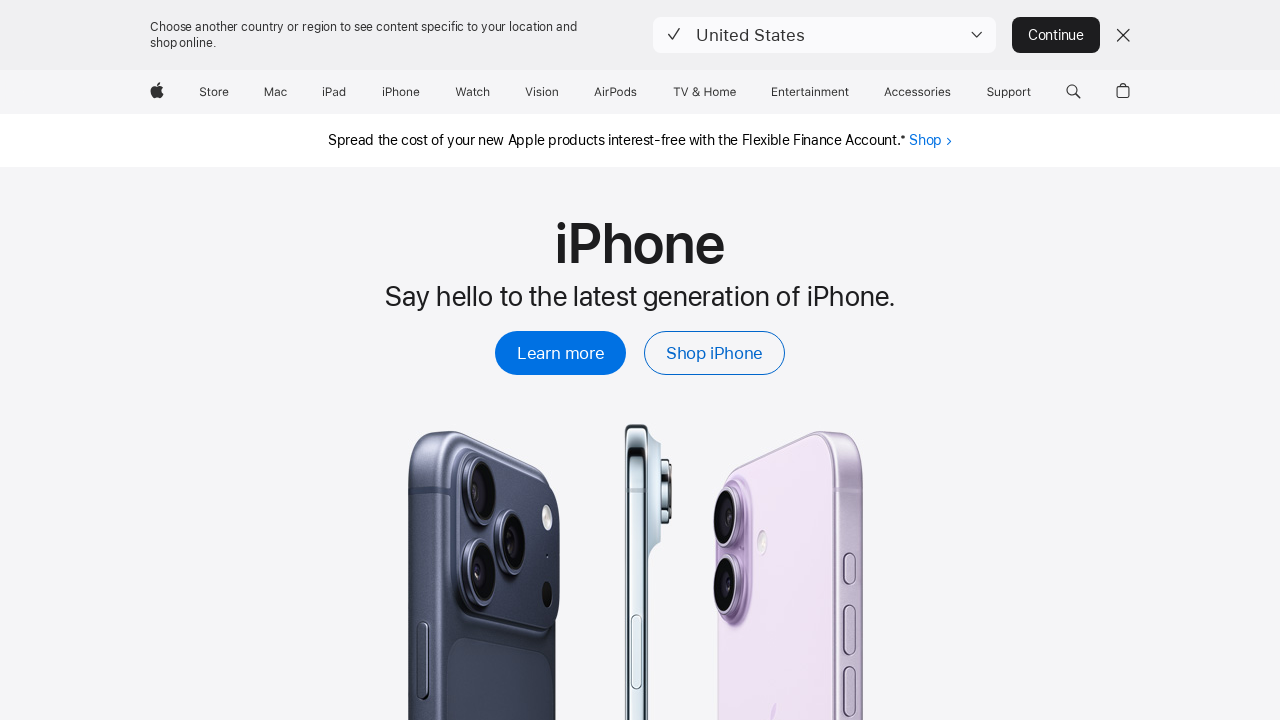